Searches for products containing 'ca', verifies 4 products are visible, adds items to cart including Cashews, and verifies the brand name

Starting URL: https://rahulshettyacademy.com/seleniumPractise/#/

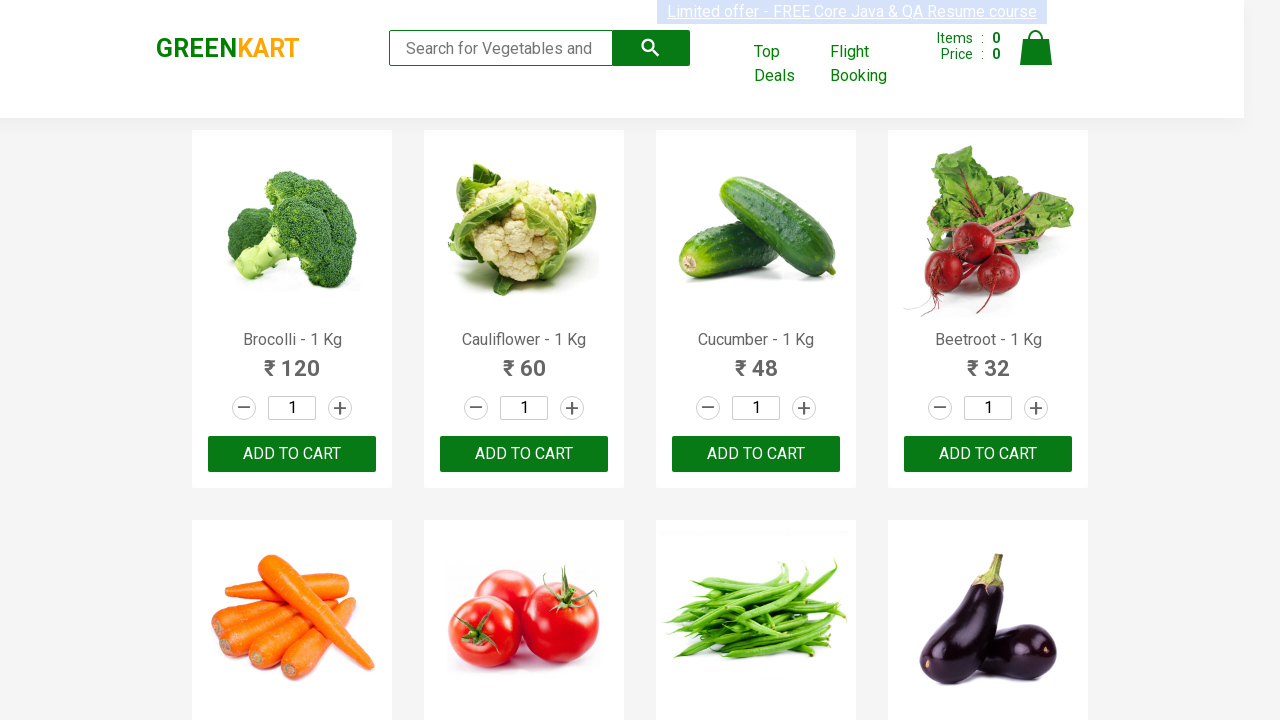

Filled search box with 'ca' to filter products on input.search-keyword
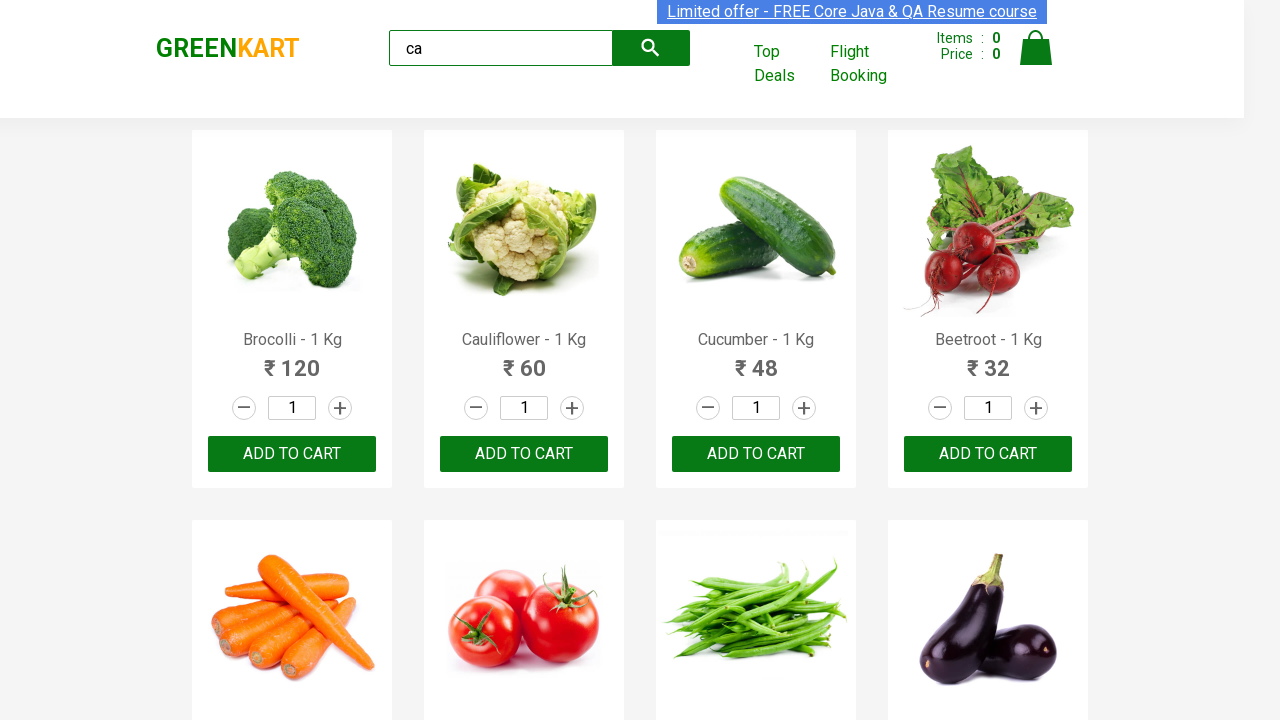

Waited 2 seconds for search results to filter
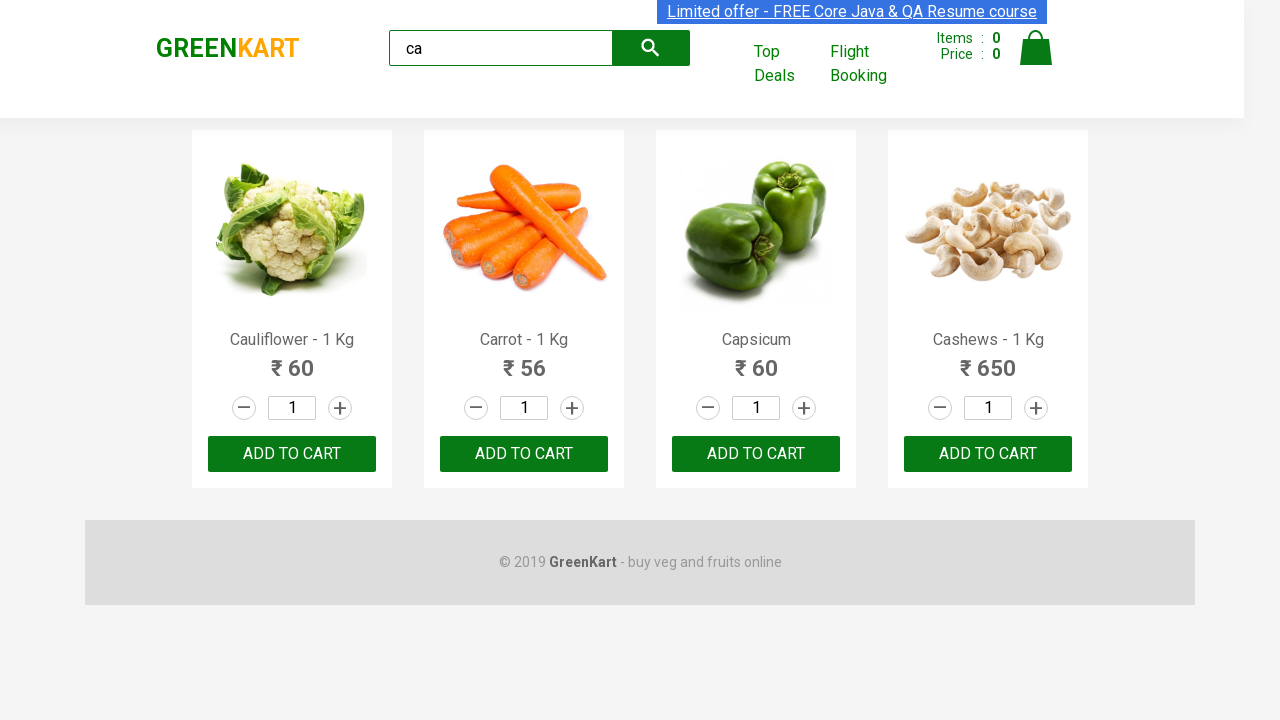

Verified visible products are loaded
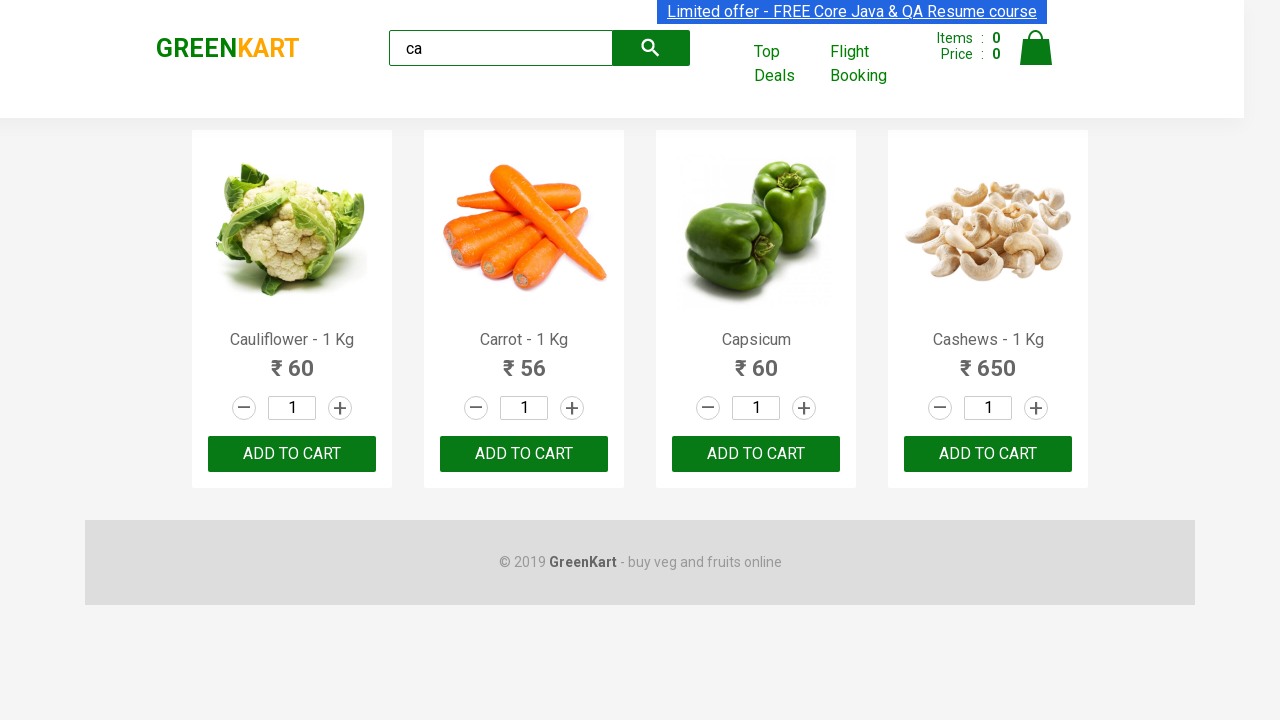

Clicked 'ADD TO CART' button on the third product at (756, 454) on .products .product >> nth=2 >> text=ADD TO CART
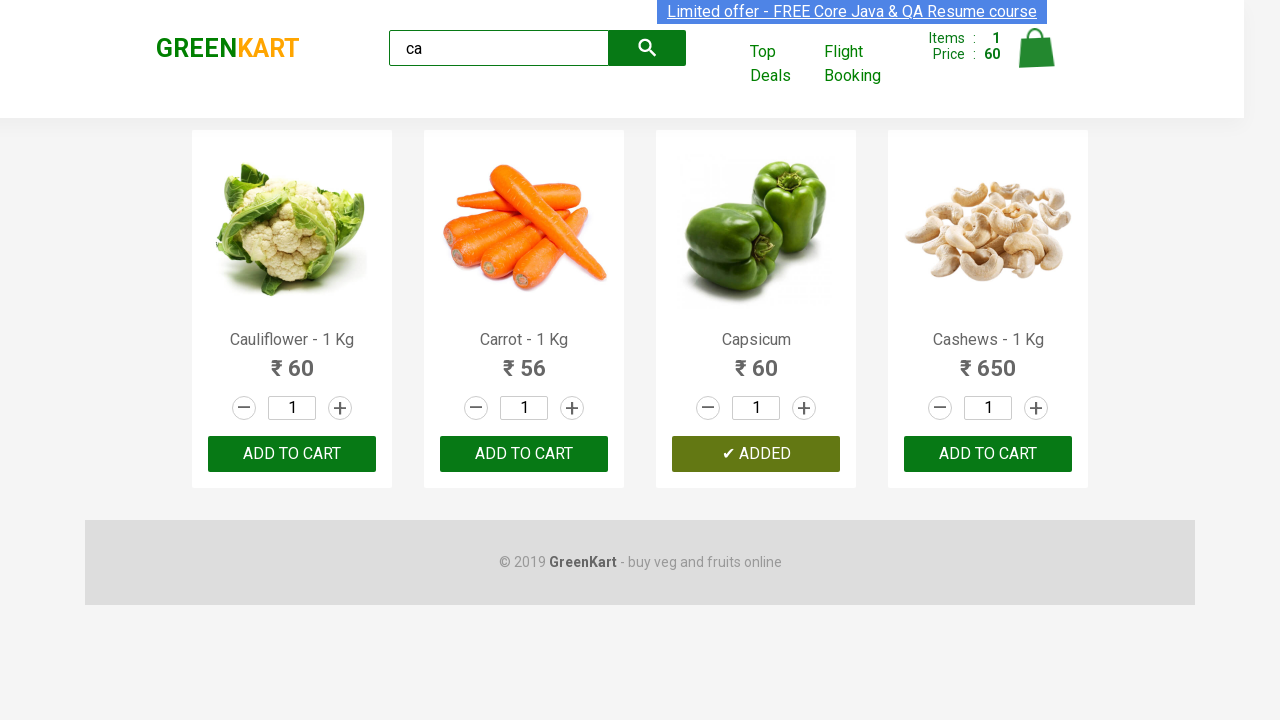

Found and clicked 'ADD TO CART' button for Cashews product at (988, 454) on .products .product >> nth=3 >> button
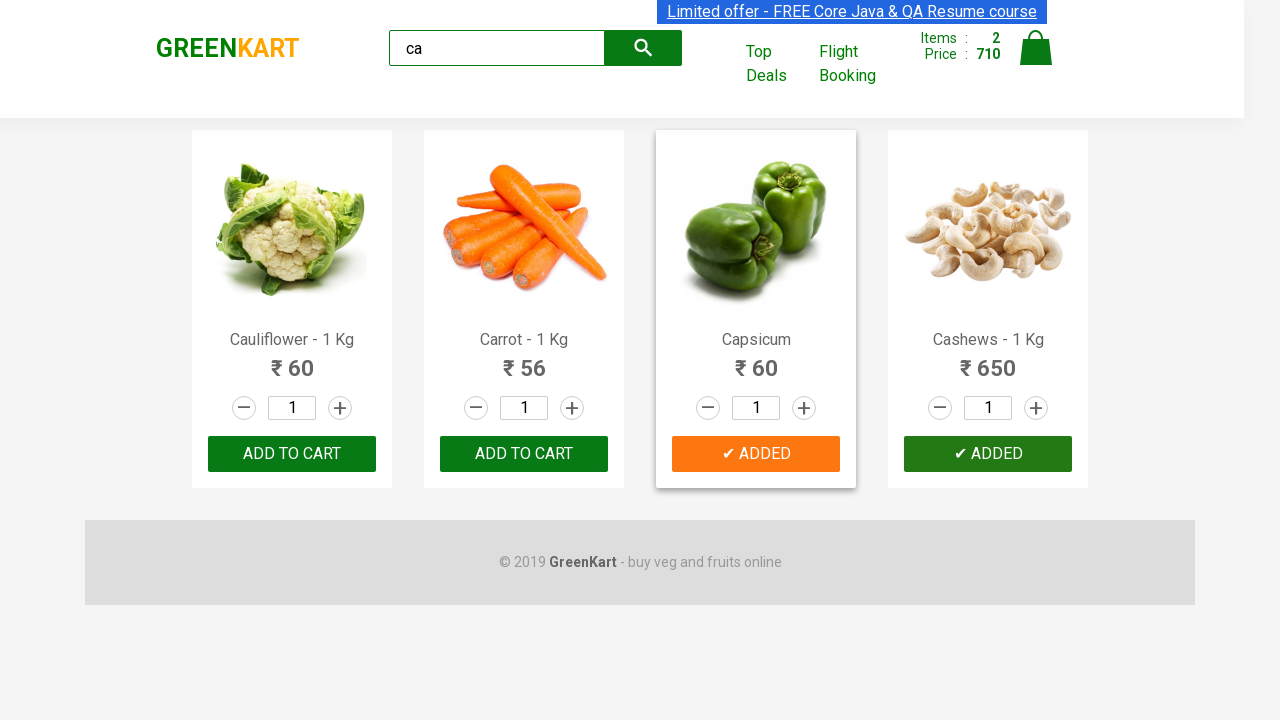

Verified brand name element is loaded
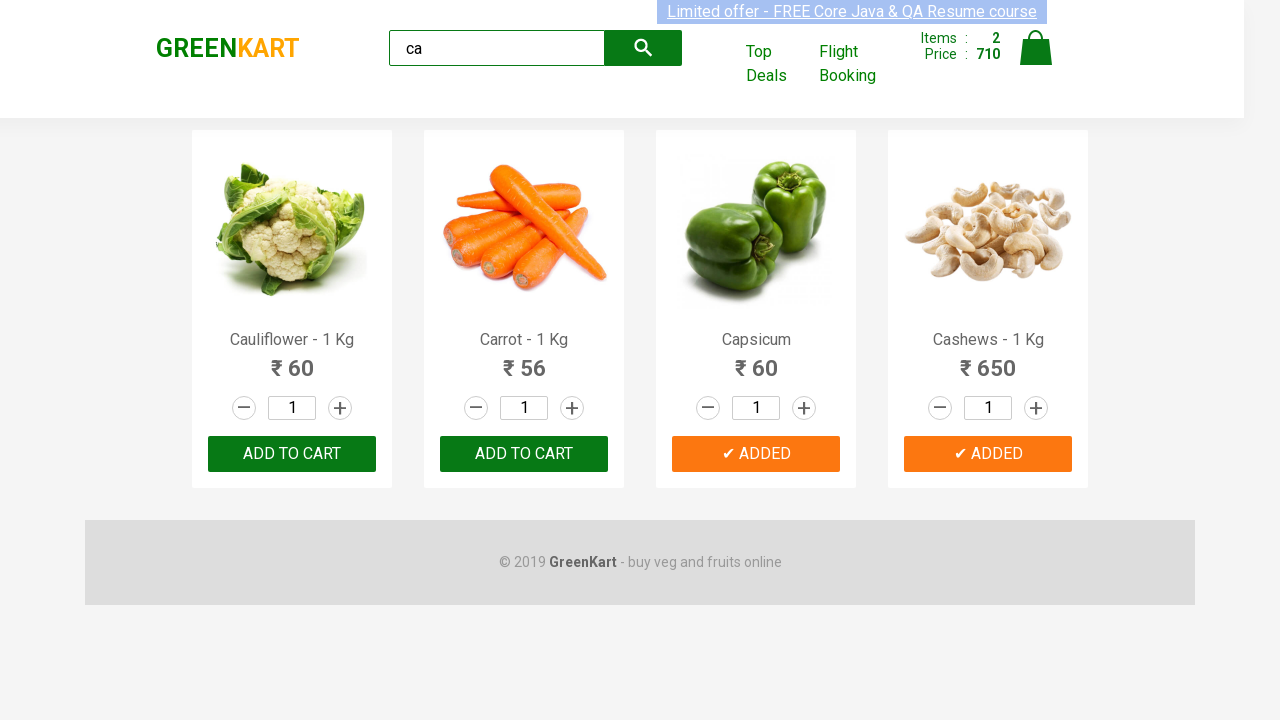

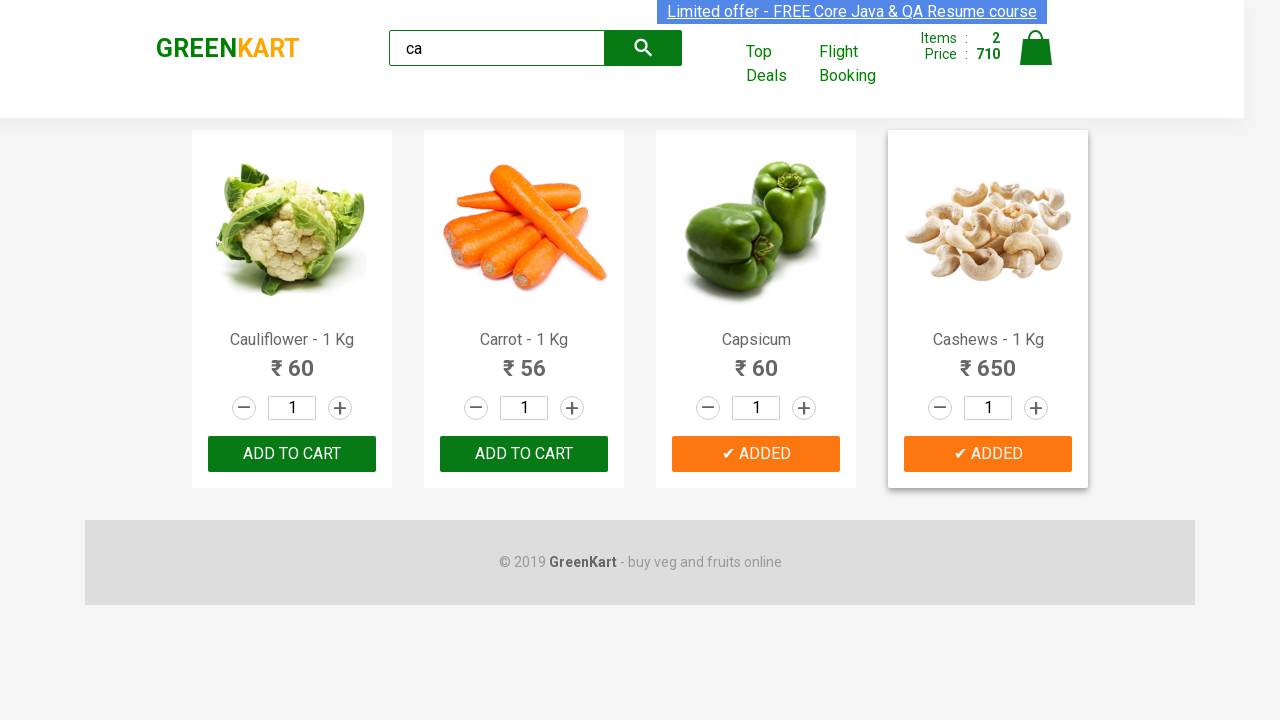